Fills out a practice form on DemoQA website with personal information including name, email, phone number, subject, and address

Starting URL: https://demoqa.com/automation-practice-form

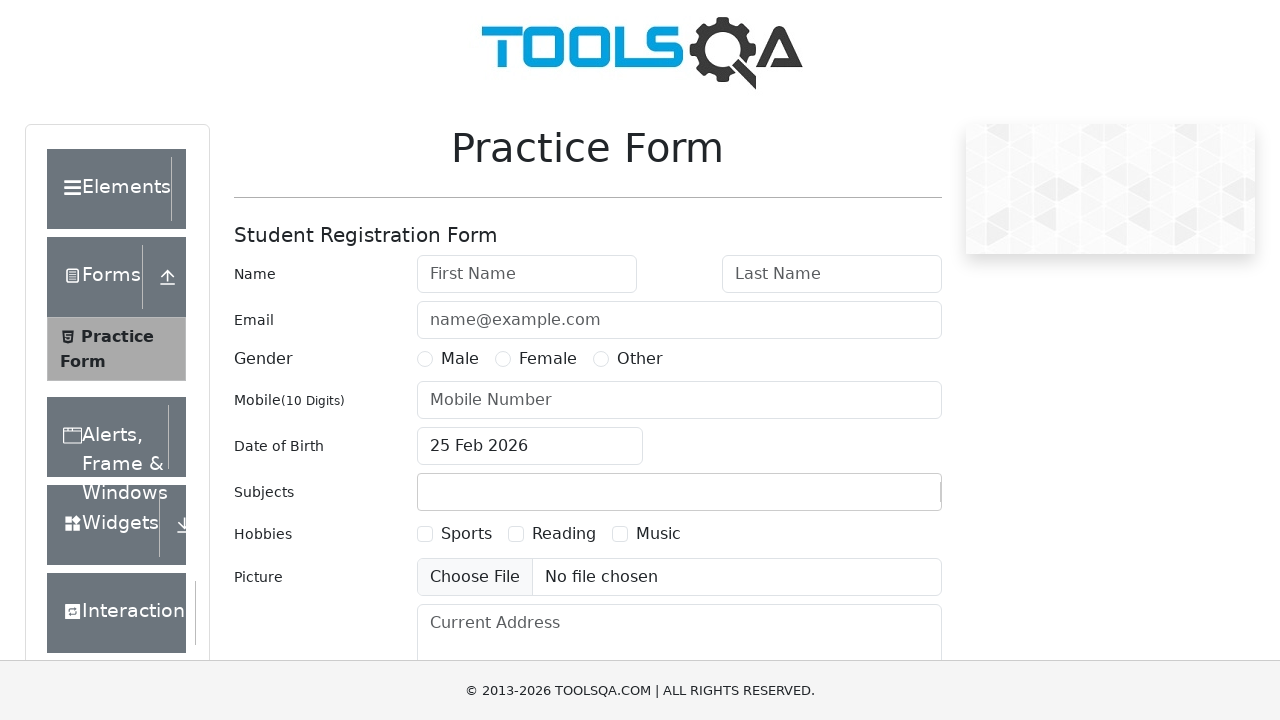

Filled first name field with 'joseluis' on #firstName
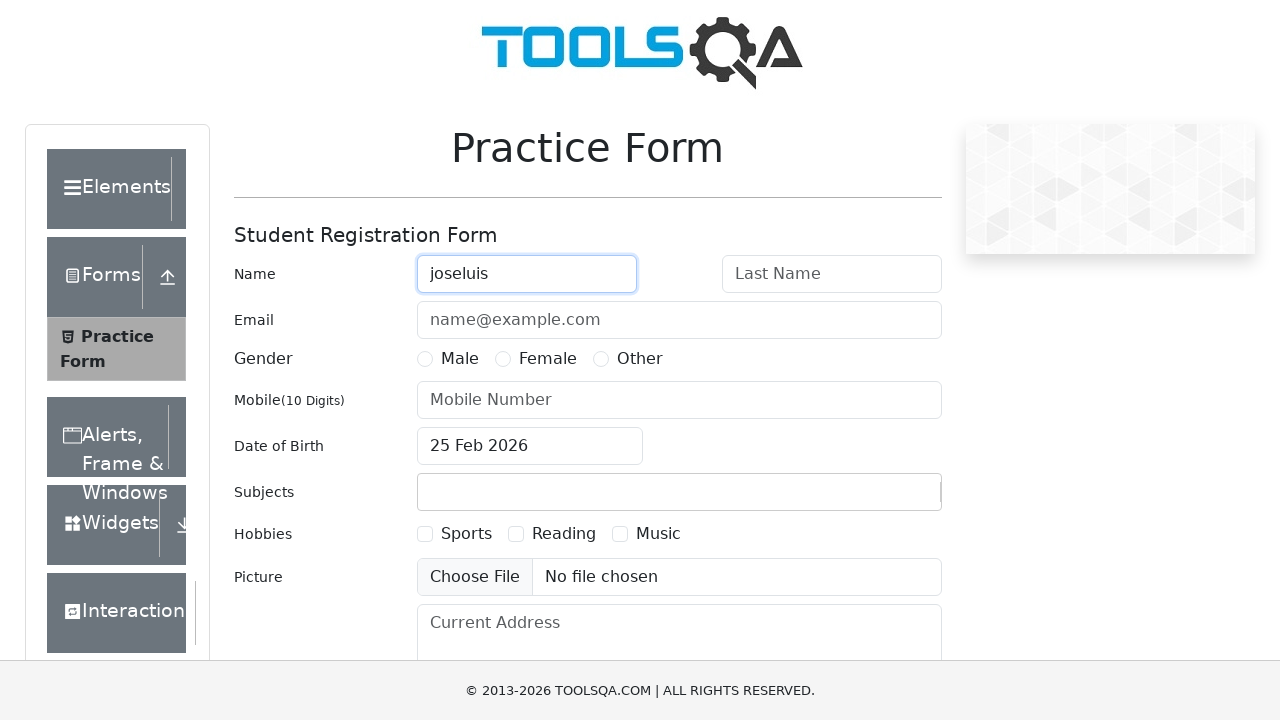

Filled last name field with 'duarte' on #lastName
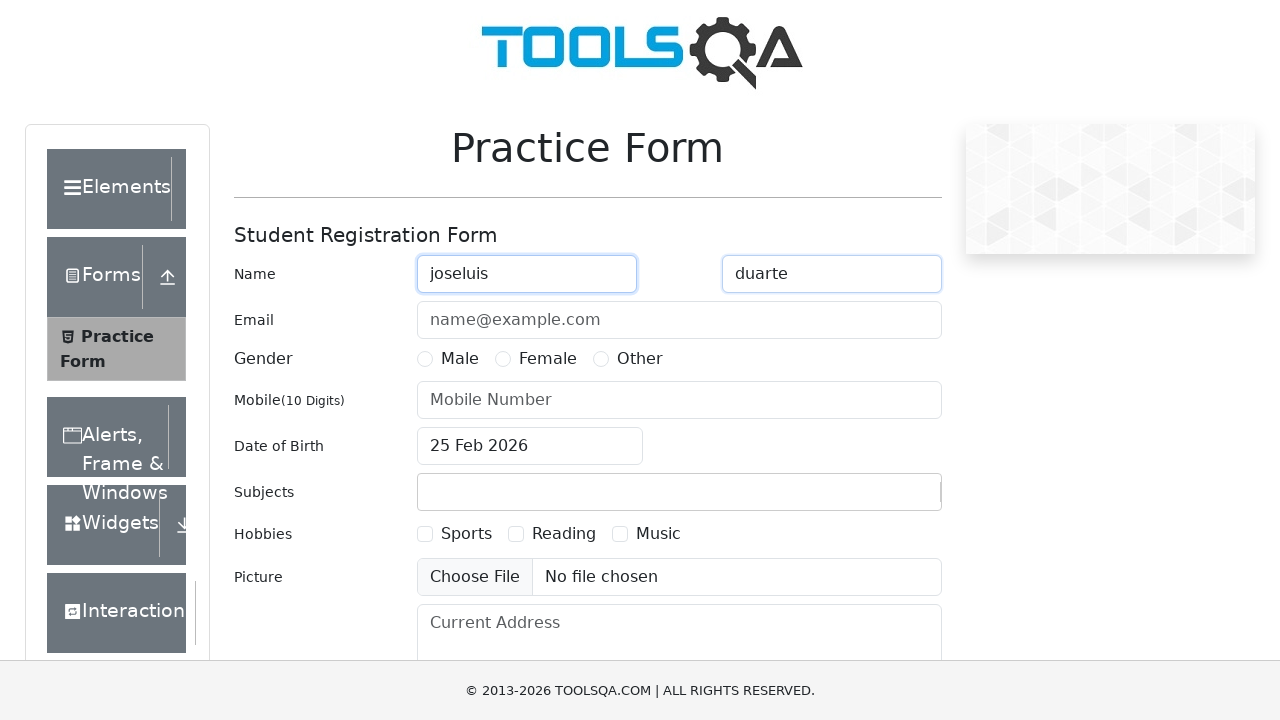

Filled email field with 'jose@gmail.com' on #userEmail
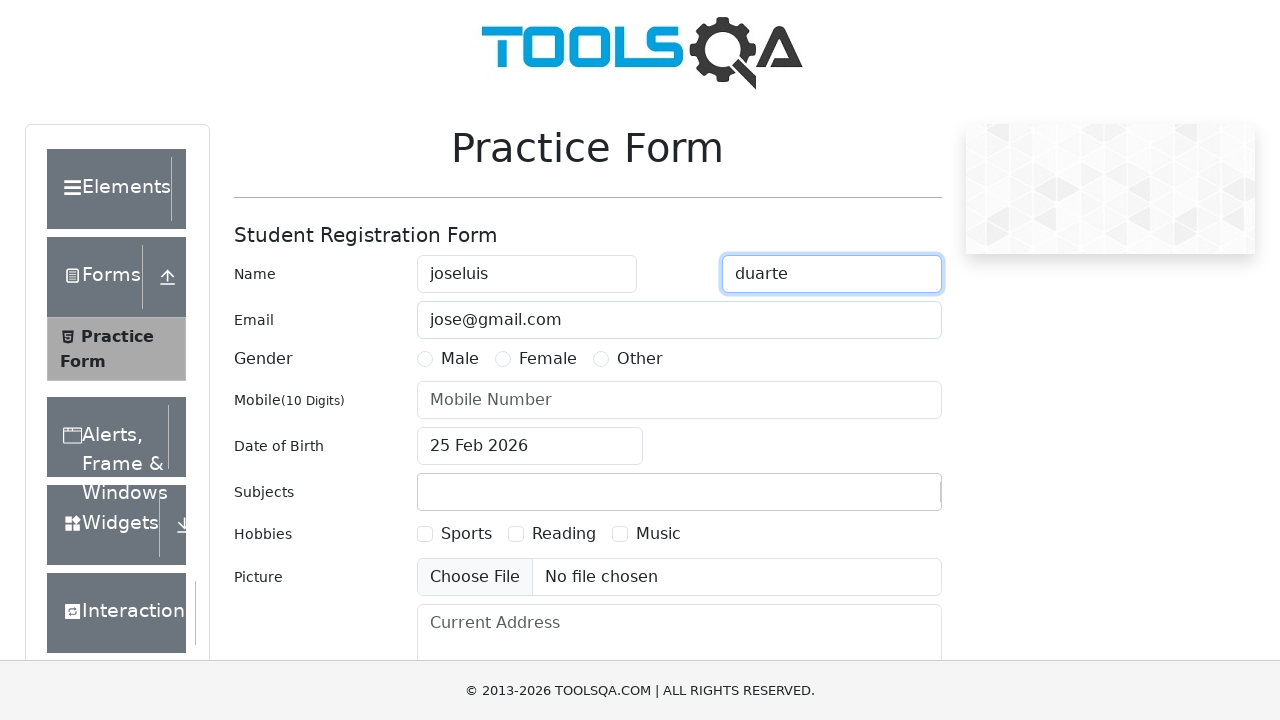

Filled phone number field with '1000023' on #userNumber
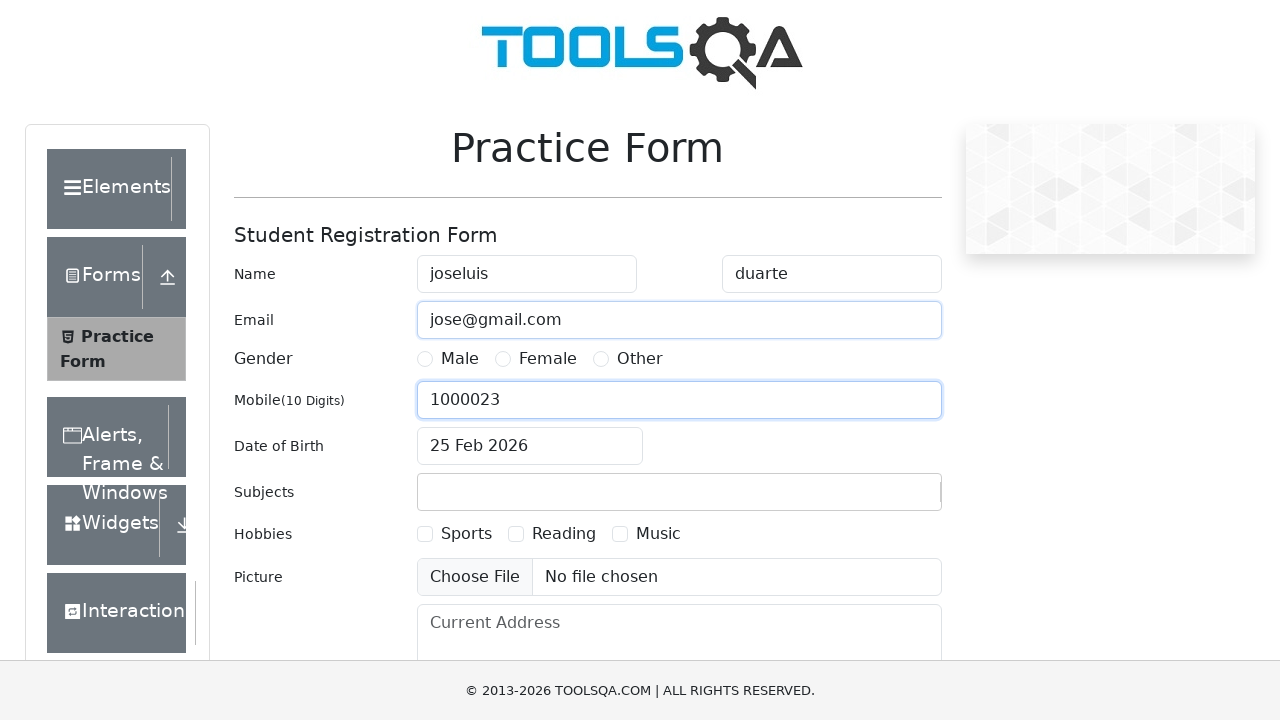

Filled subject field with 'Maths' on #subjectsInput
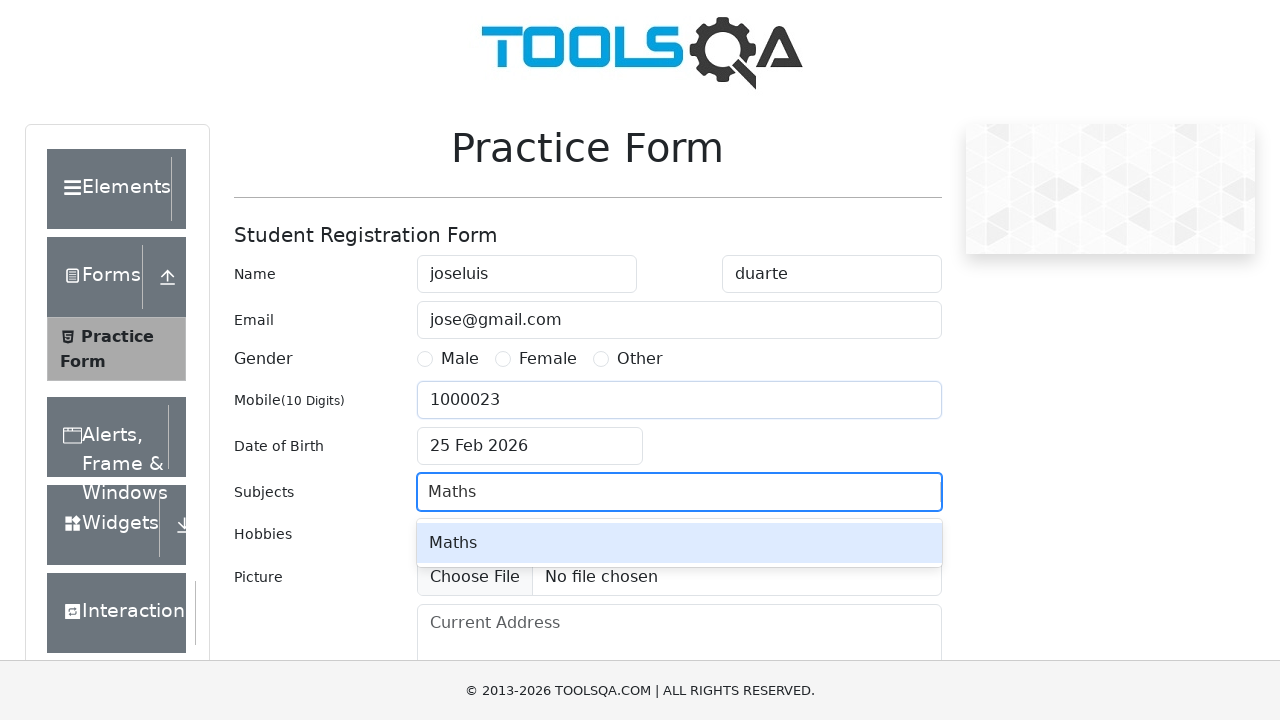

Filled current address field with 'Calle Falsa 123, Bogotá, Colombia' on #currentAddress
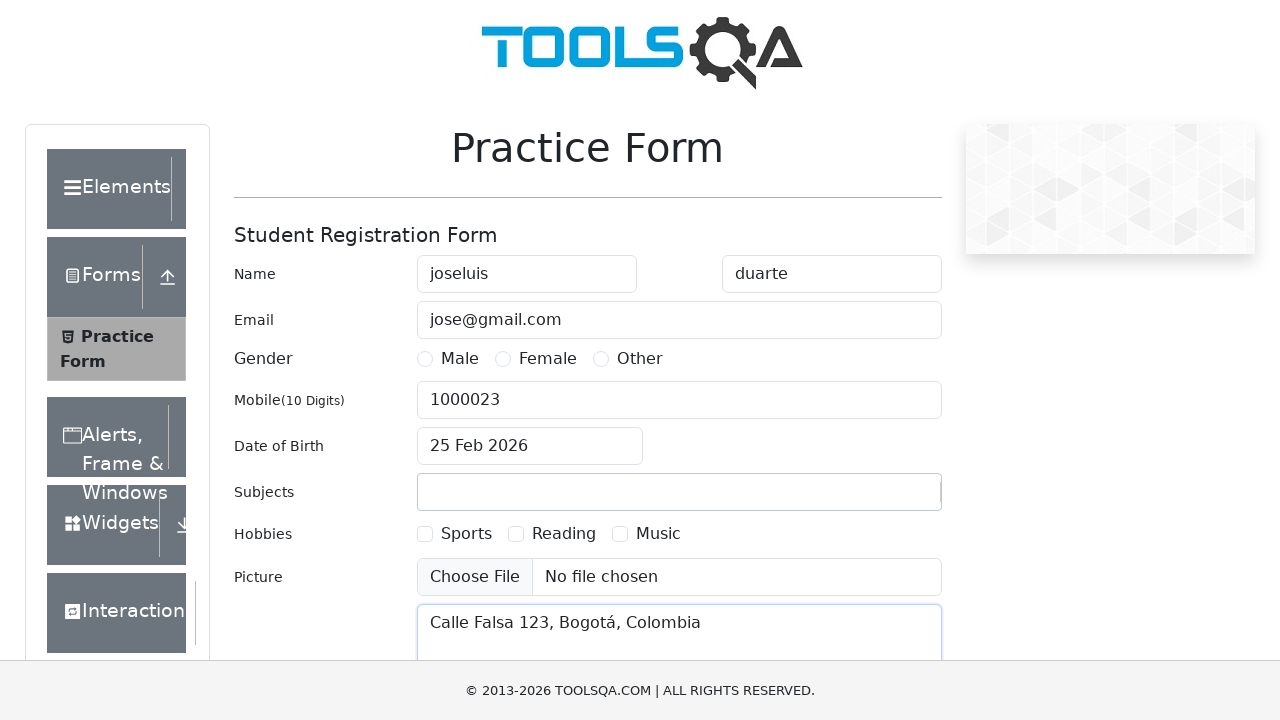

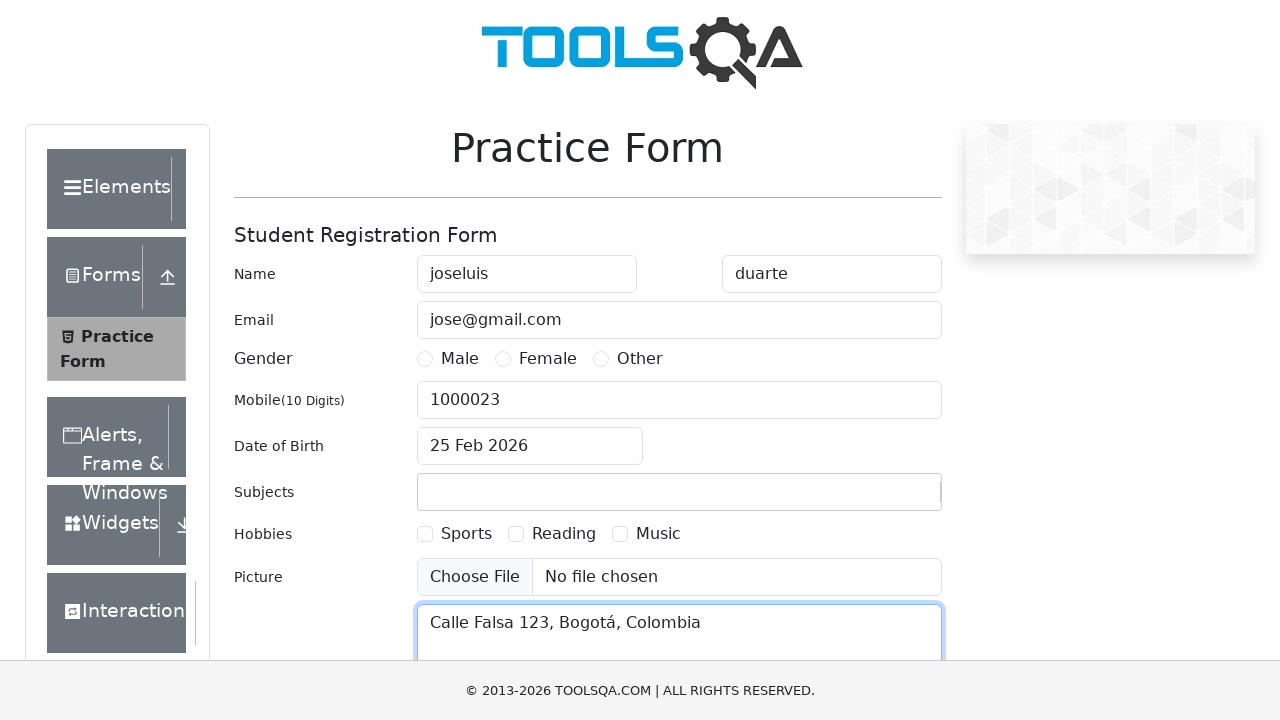